Tests clicking the microscope button and verifying navigation to the microscope section

Starting URL: https://neuronpedia.org/gemma-scope#main

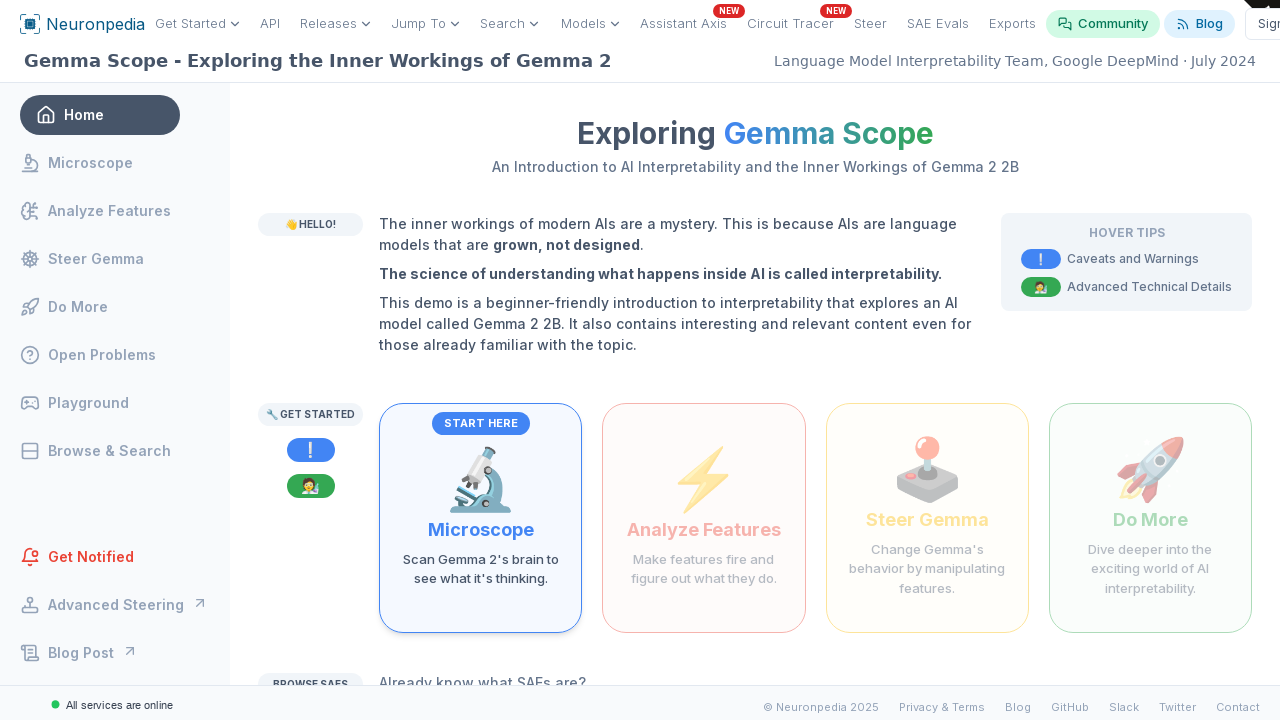

Clicked the microscope button to scan Gemma 2's brain at (481, 518) on internal:role=button[name="Scan Gemma 2's brain to see what it's thinking"i]
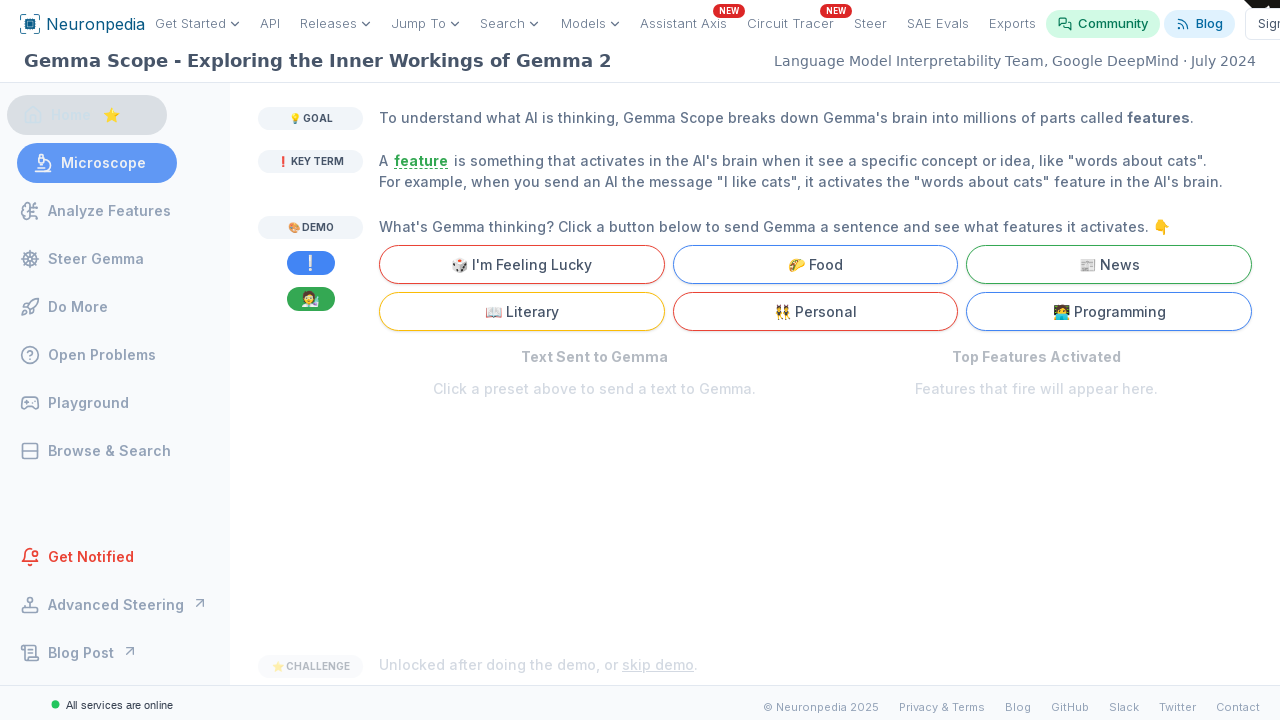

Verified navigation to microscope section - URL changed to #microscope
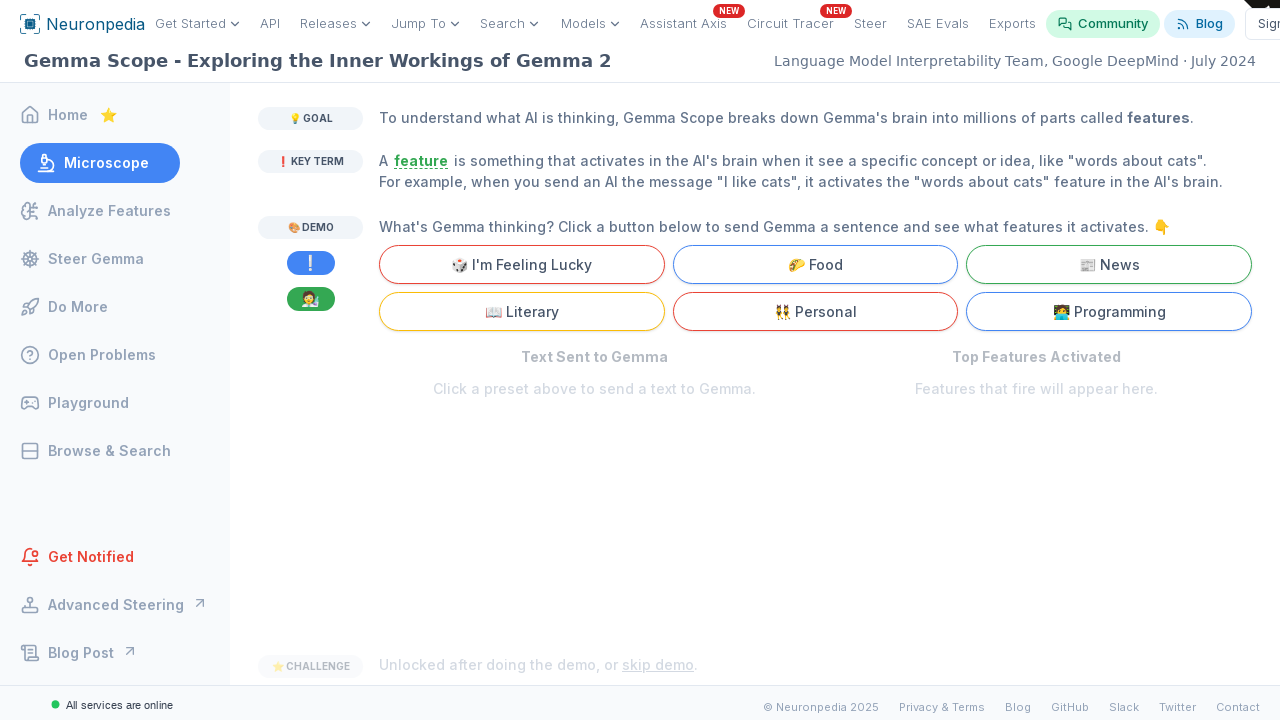

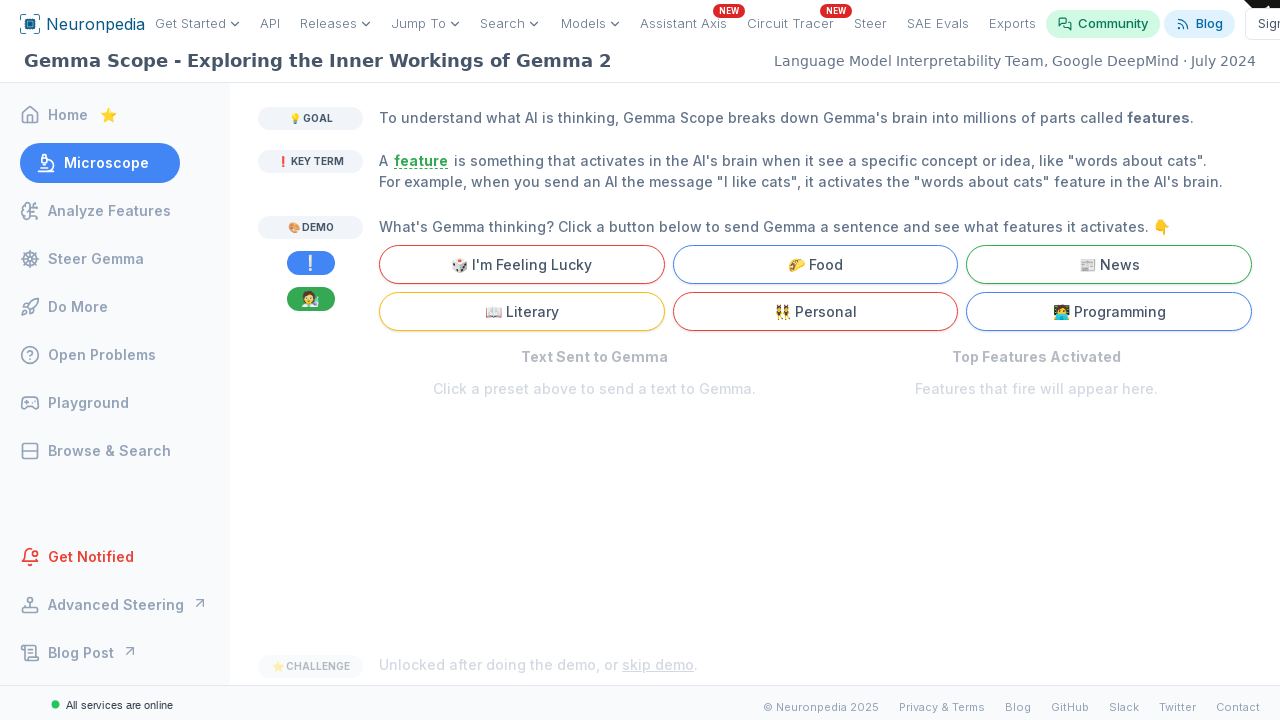